Tests timer alert that appears after a delay, verifying the alert text and accepting it

Starting URL: https://demoqa.com/alerts

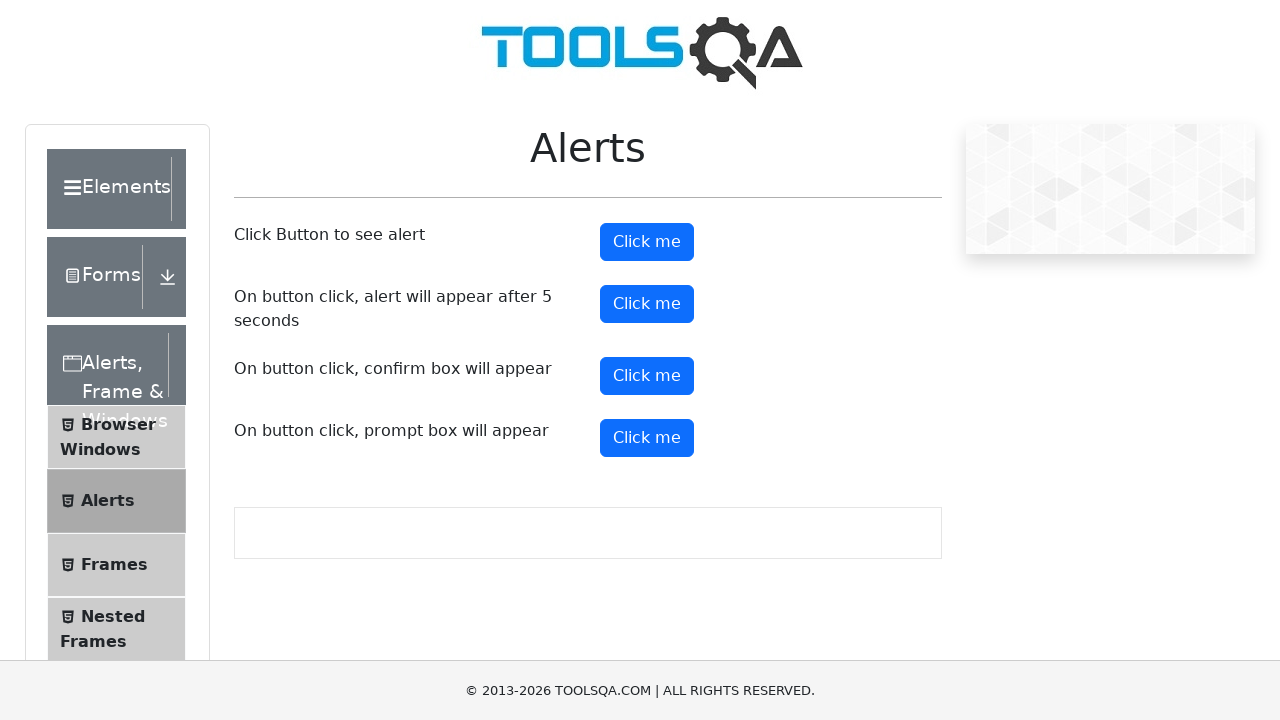

Clicked timer alert button at (647, 304) on #timerAlertButton
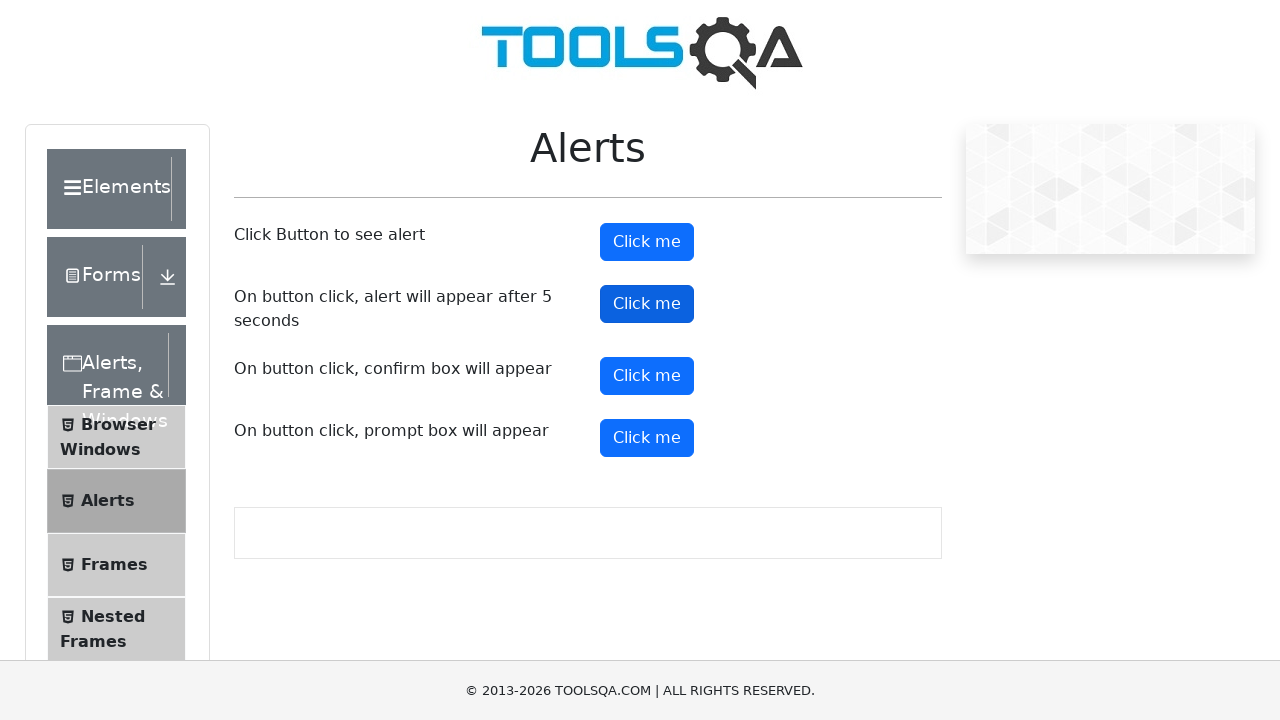

Waited 6 seconds for timer alert to appear and be handled
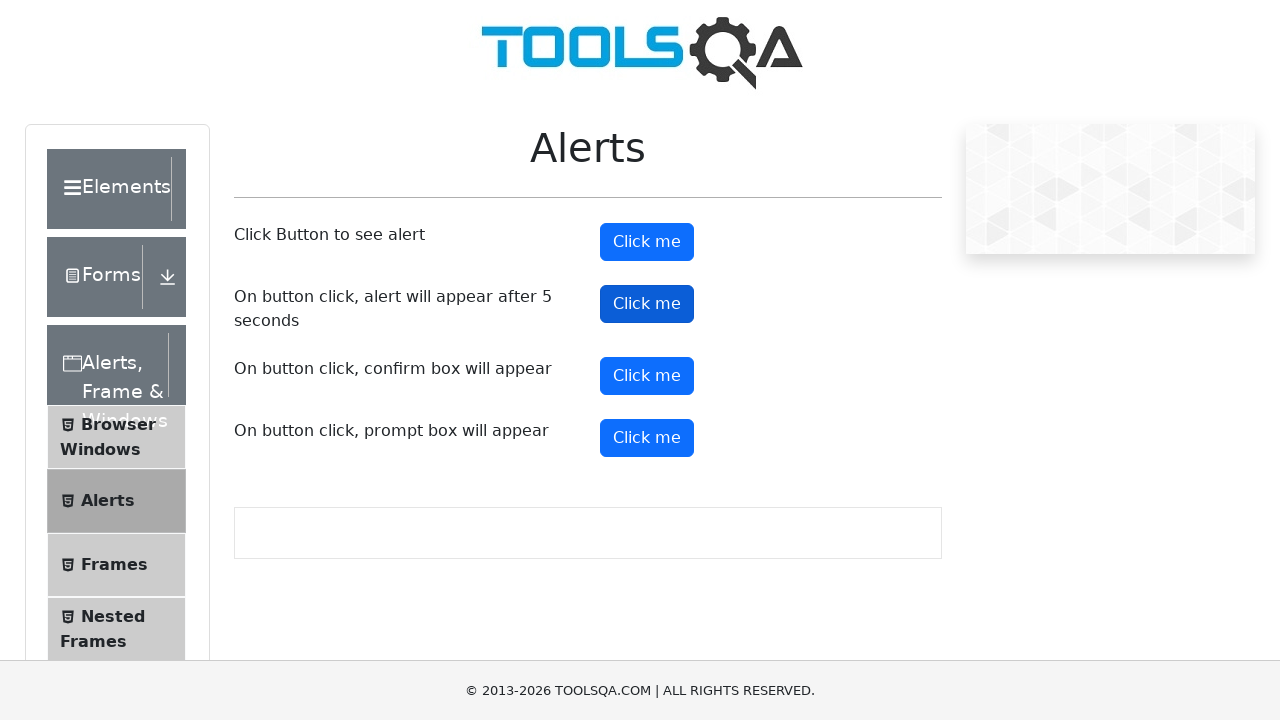

Accepted timer alert dialog
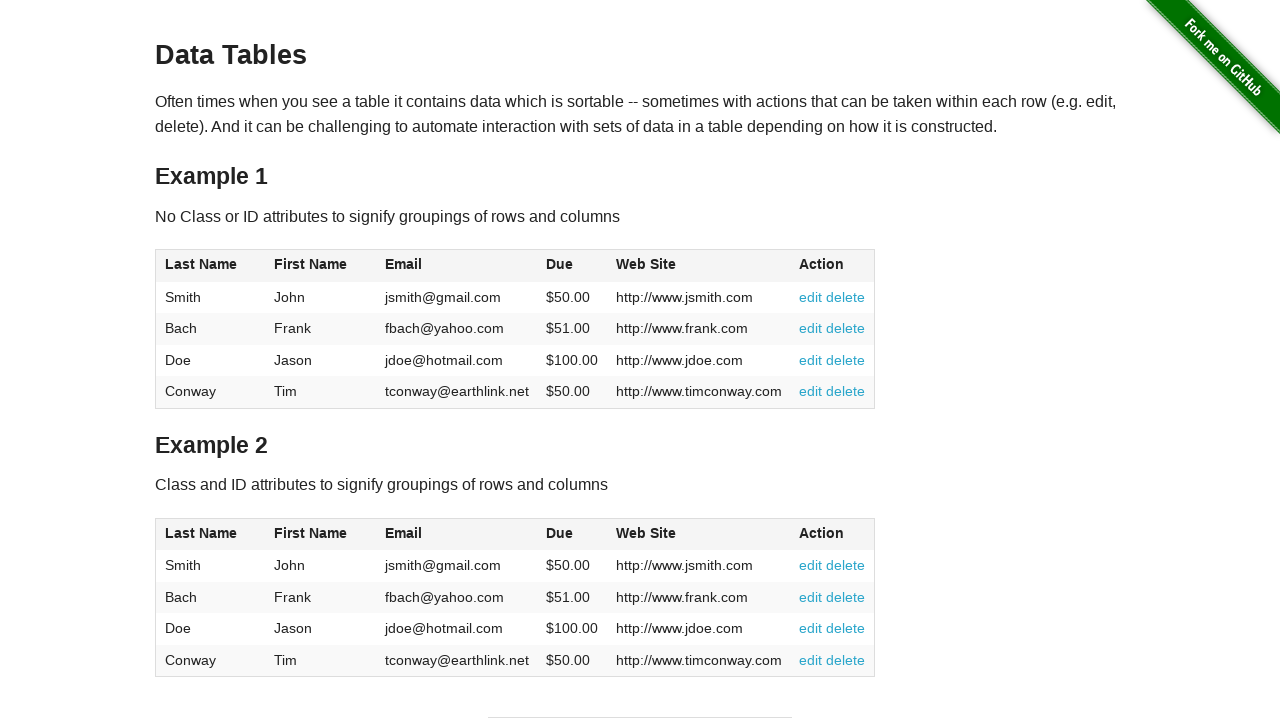

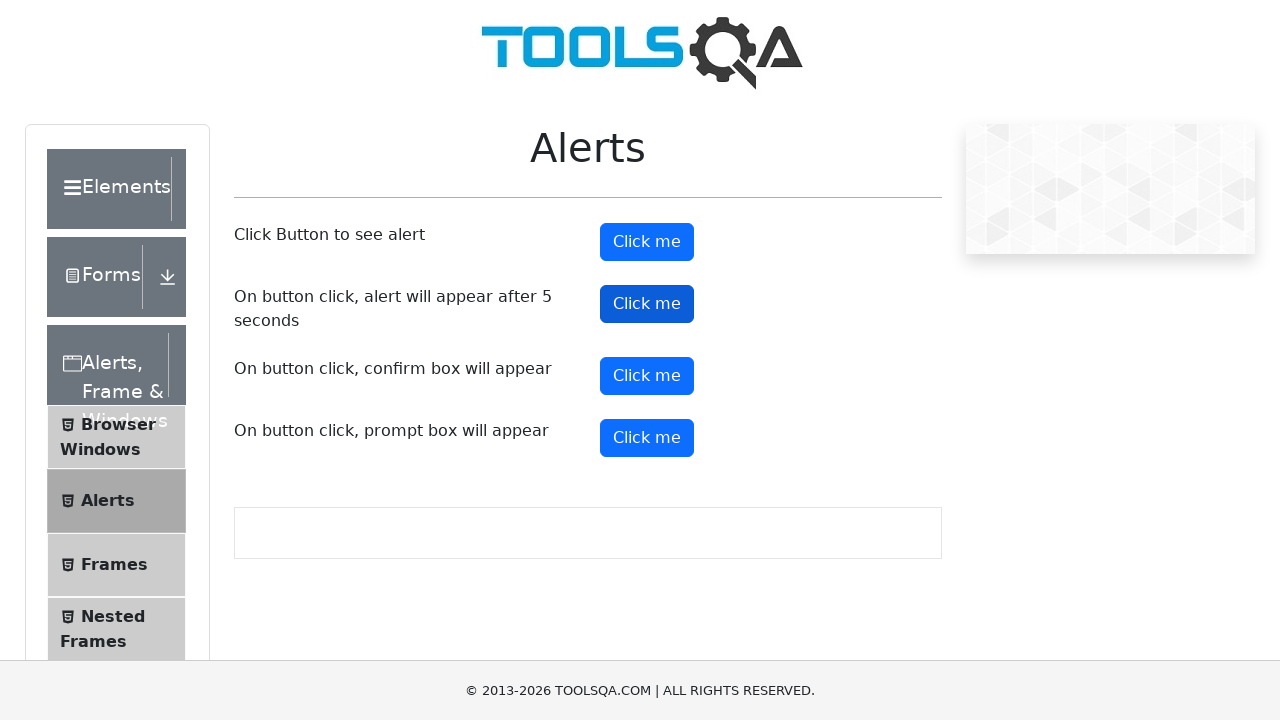